Tests removing a class attribute from a button element using JavaScript evaluation.

Starting URL: http://the-internet.herokuapp.com/upload

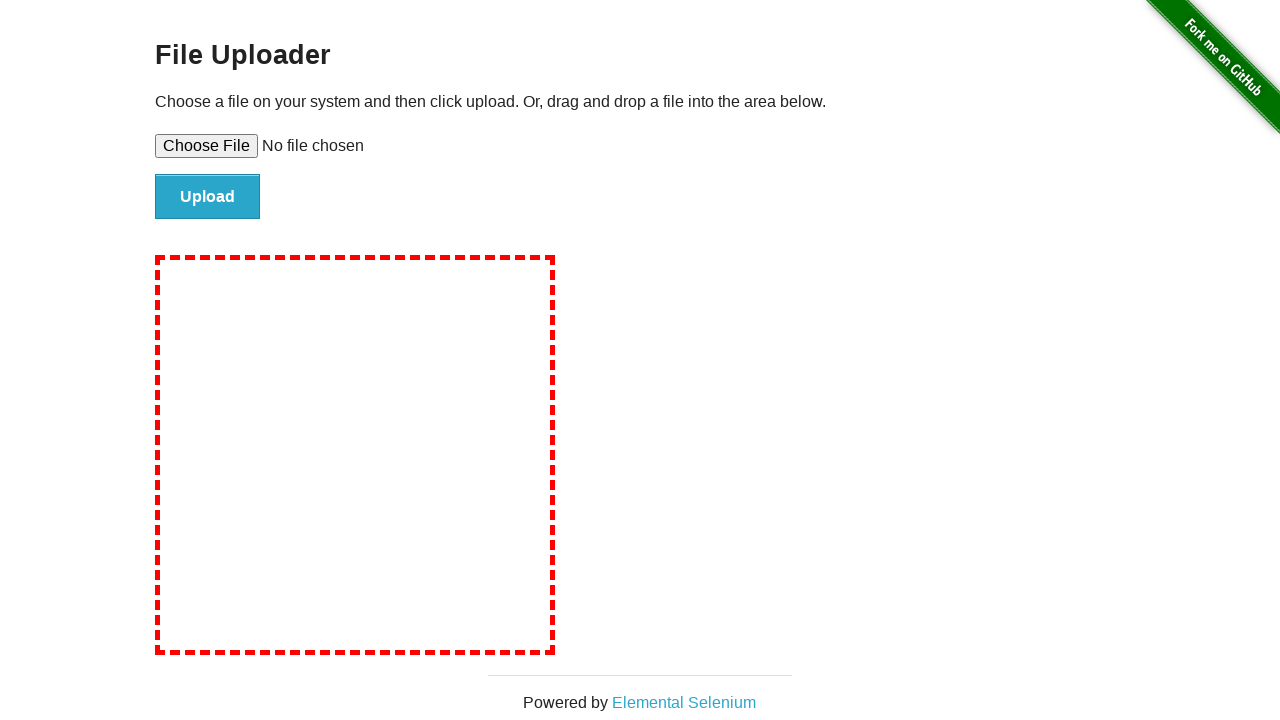

Waited for the submit button to be present
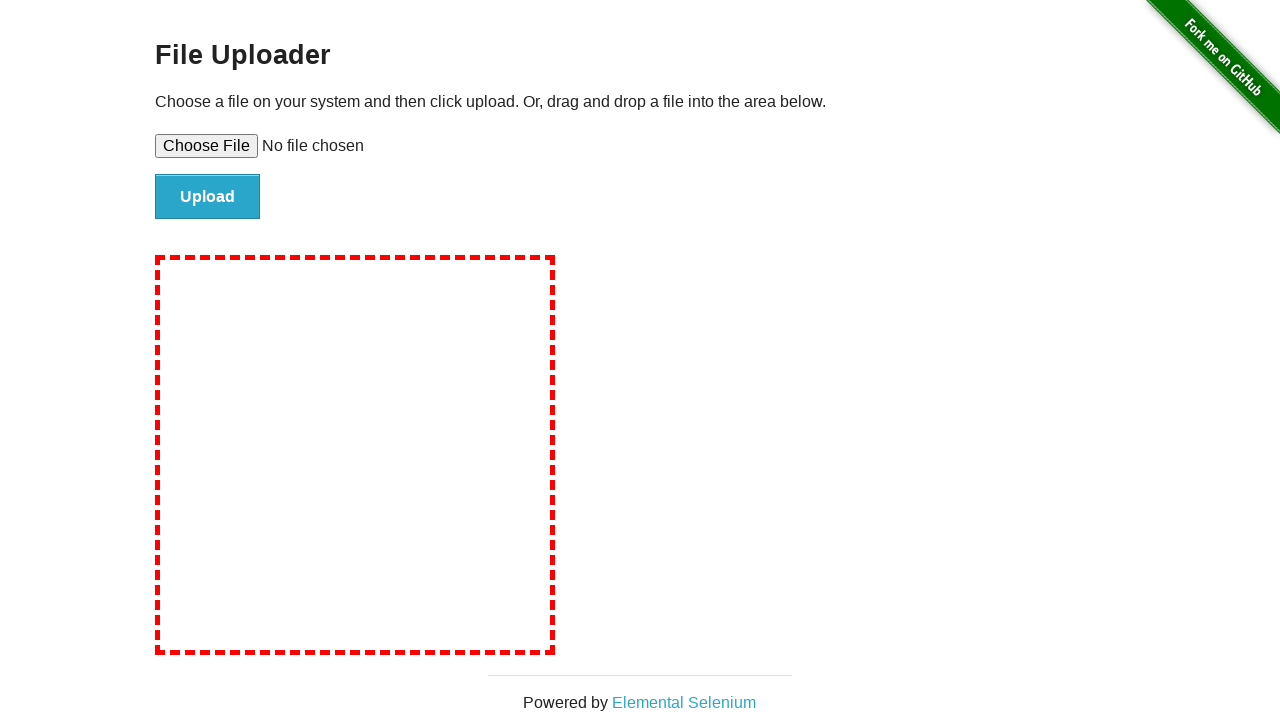

Removed class attribute from submit button using JavaScript
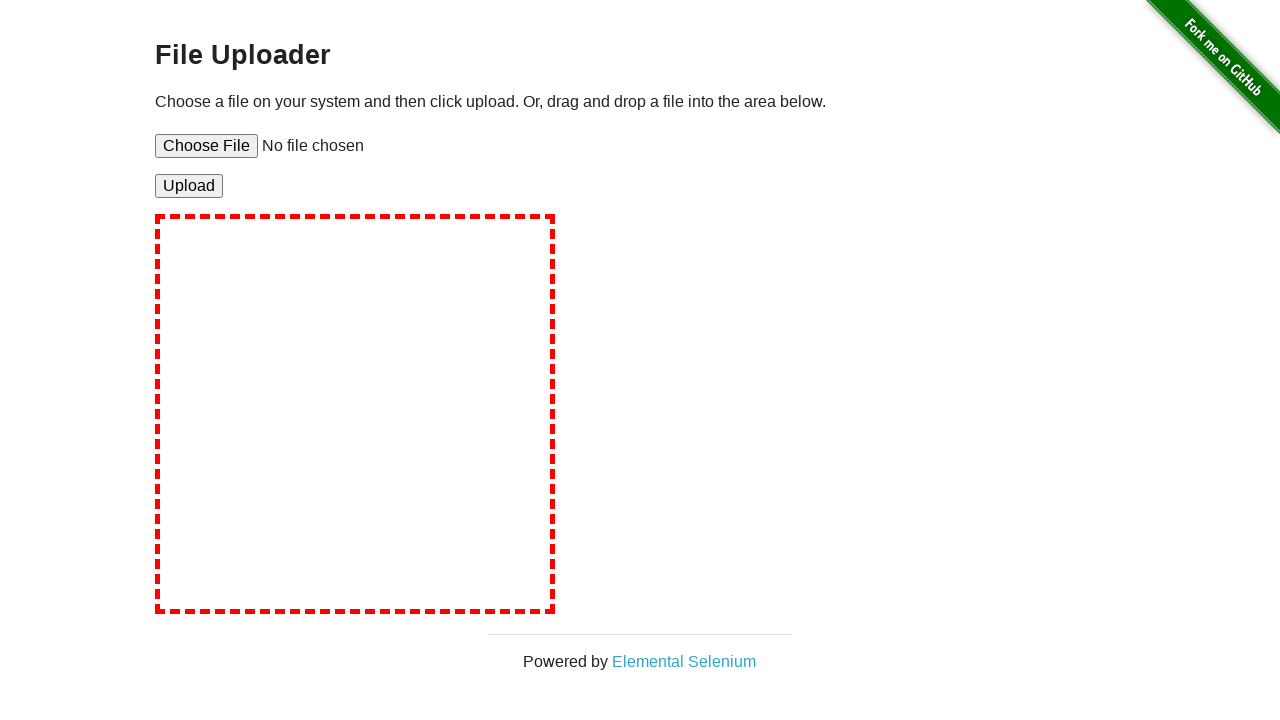

Verified that class attribute was successfully removed from submit button
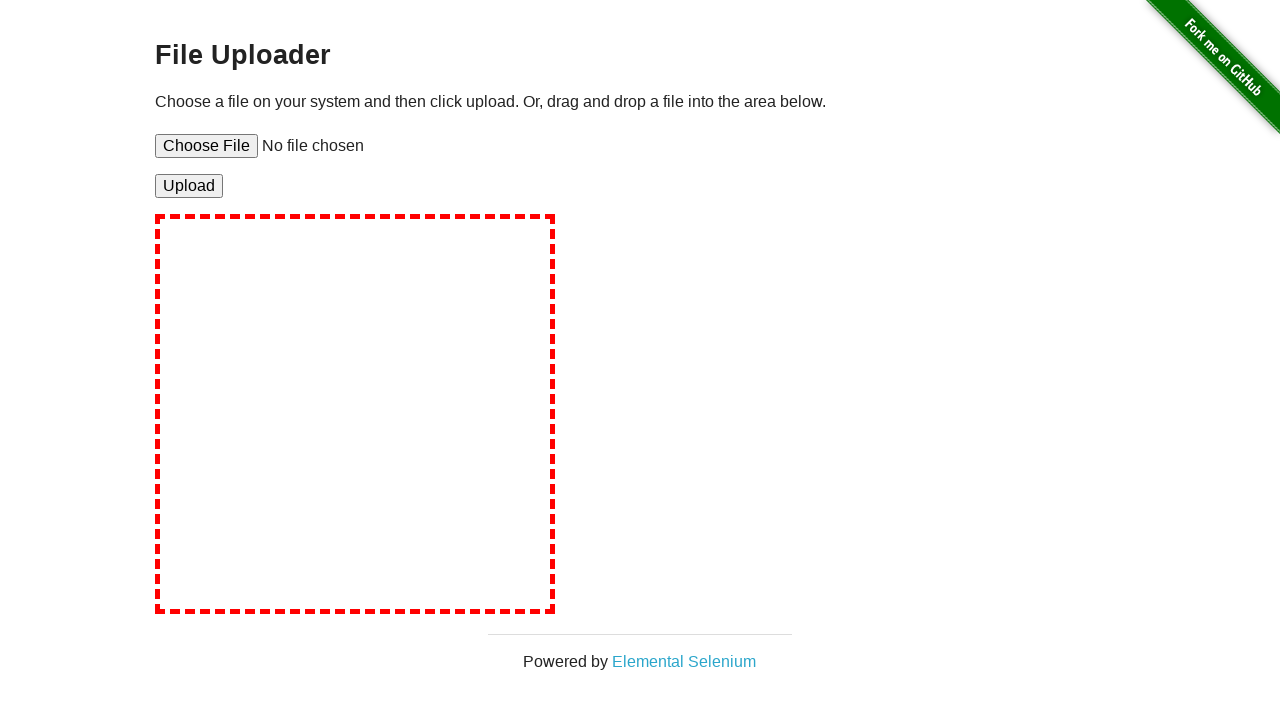

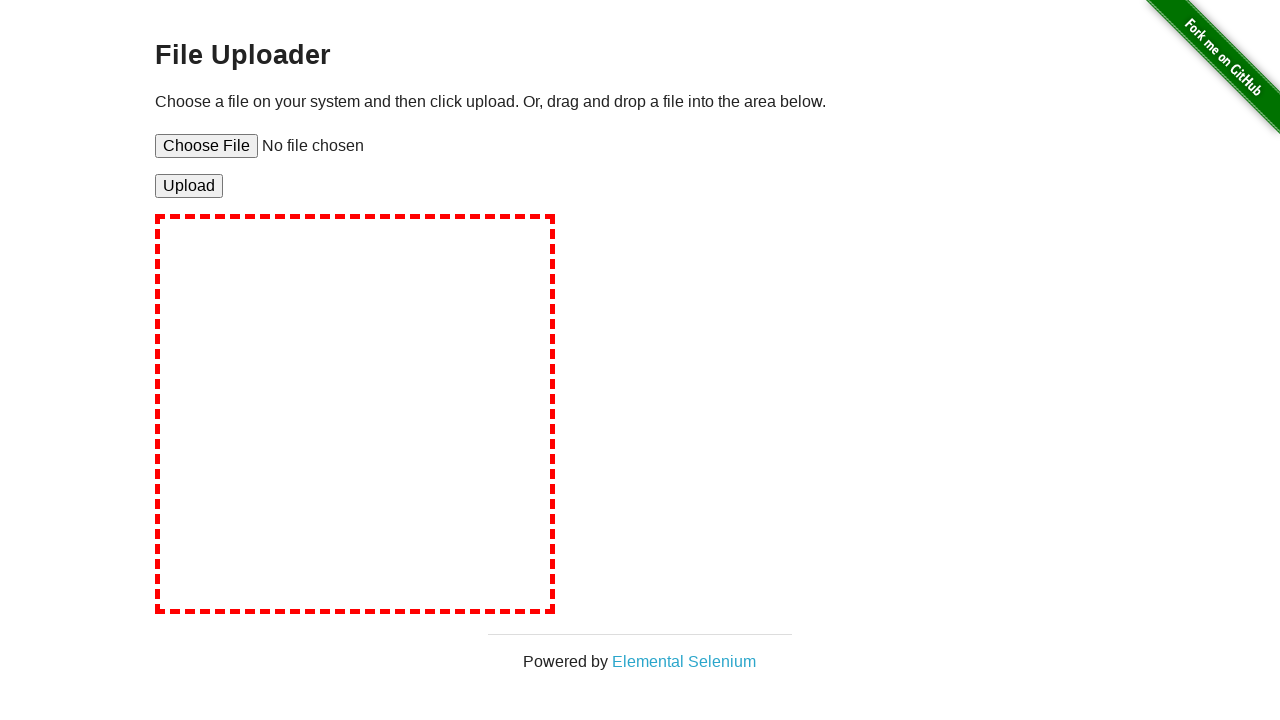